Tests mouse hover functionality by hovering over figure images and verifying that hidden profile information (name and link) becomes visible after hover.

Starting URL: https://the-internet.herokuapp.com/hovers

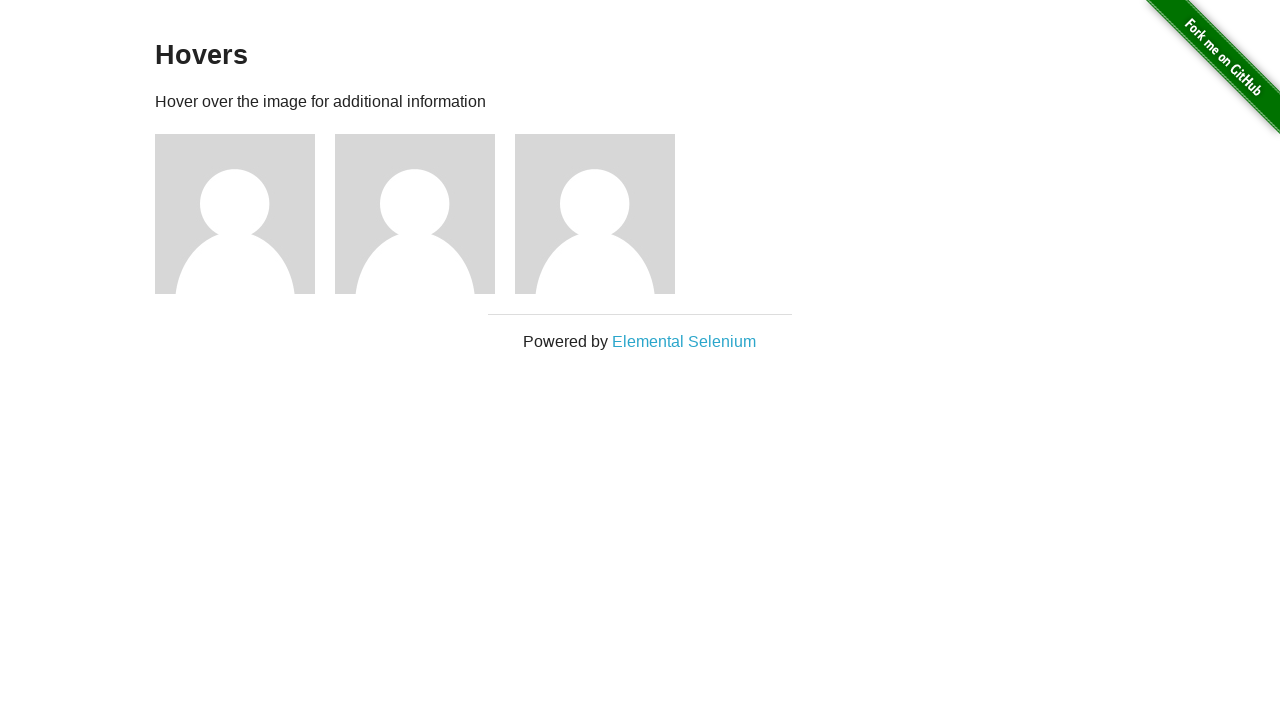

Waited for figure elements to be present on the page
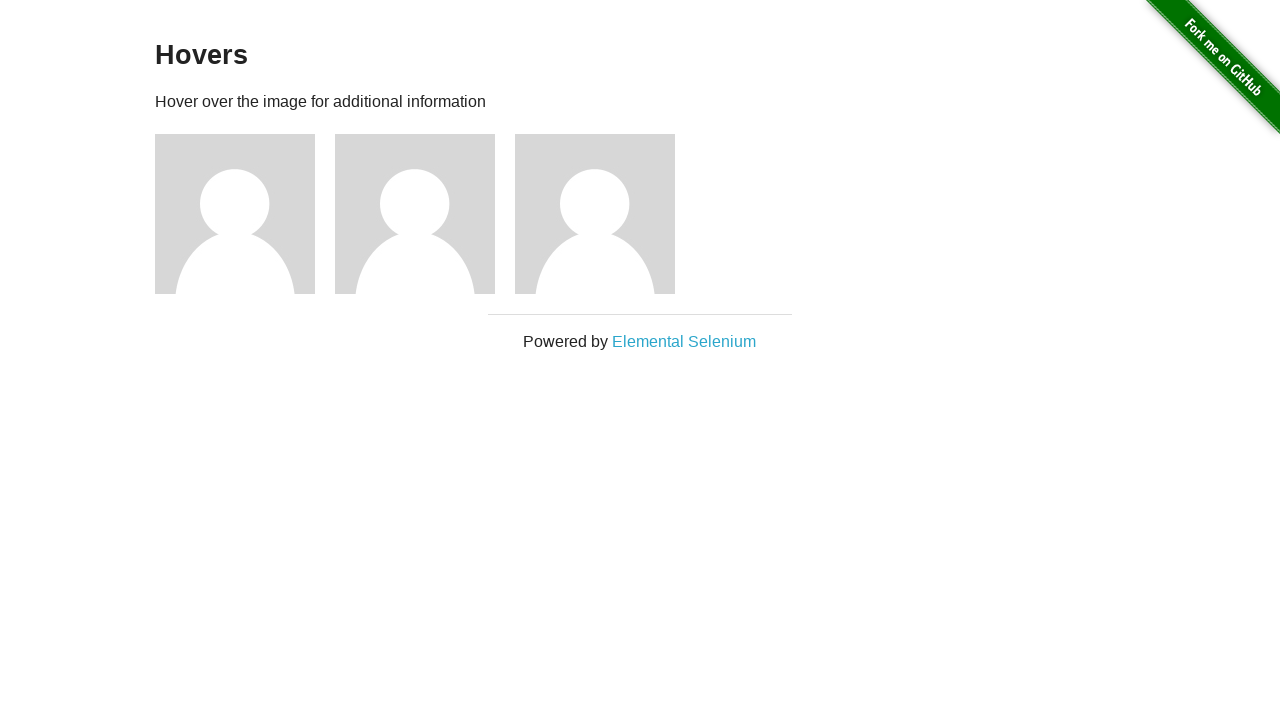

Located all figure elements
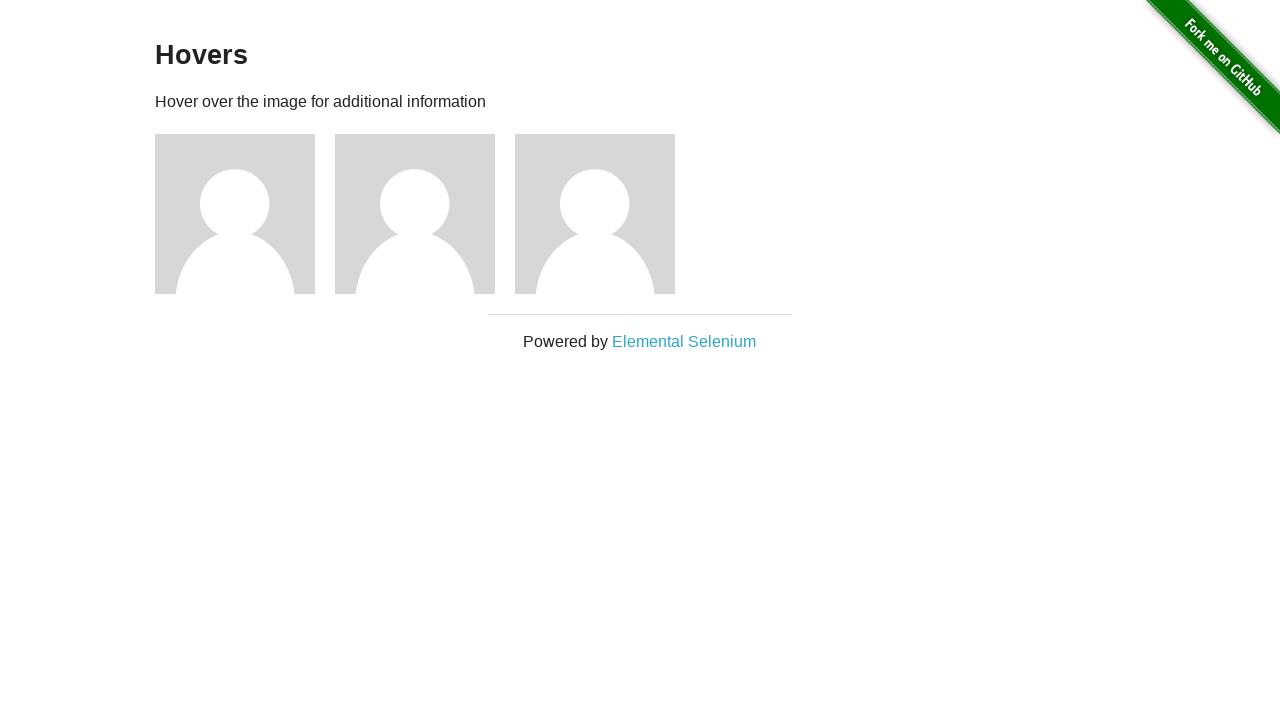

Found 3 figure(s) on the page
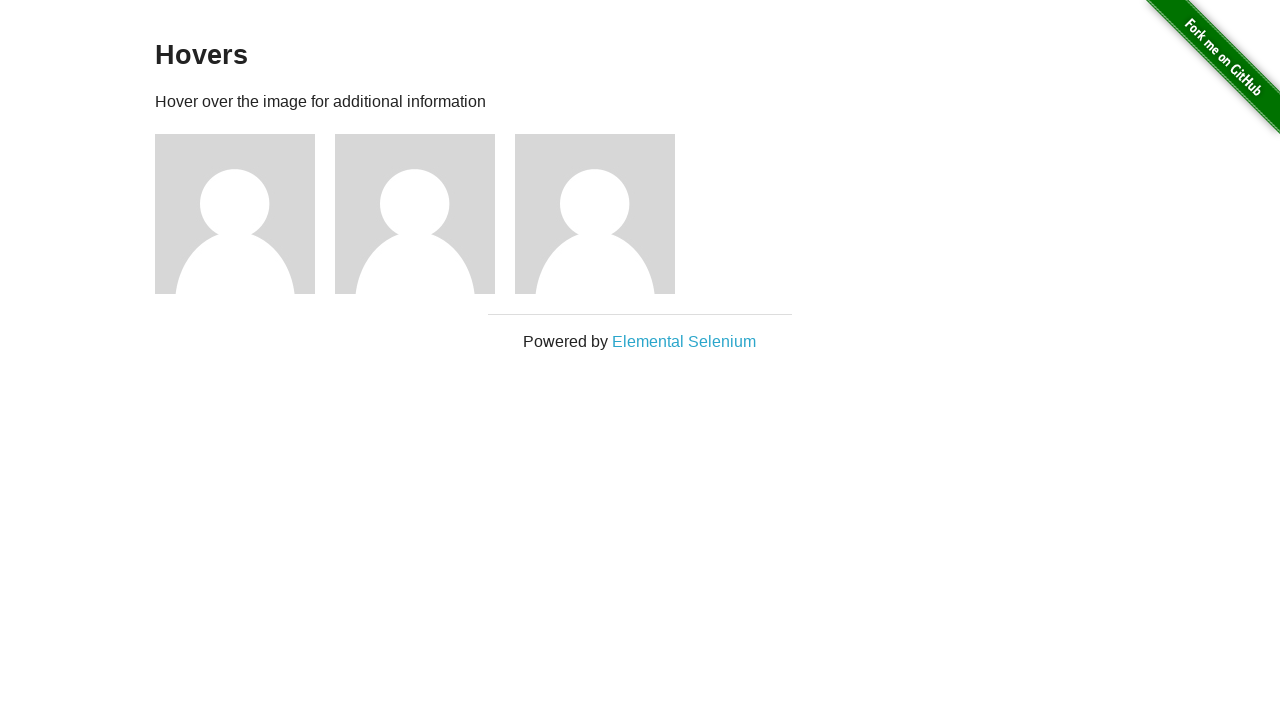

Selected figure 1 of 3
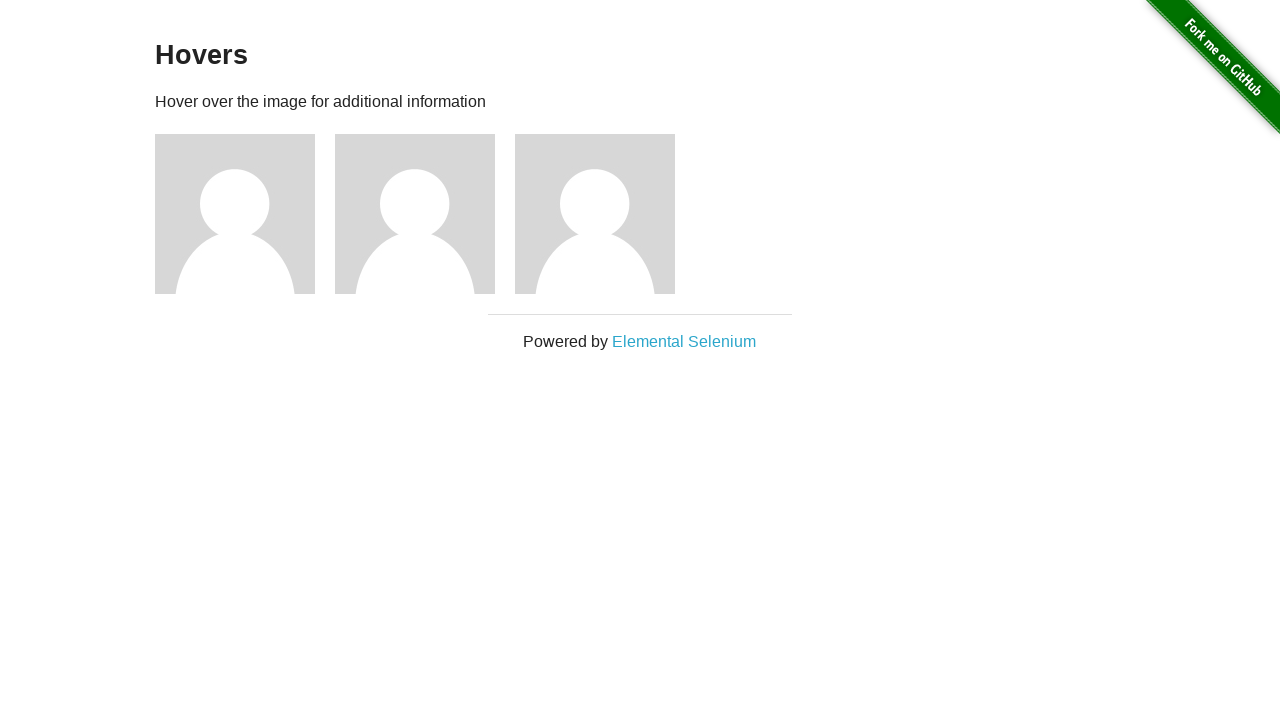

Hovered over figure 1 to reveal hidden profile information at (245, 214) on .figure >> nth=0
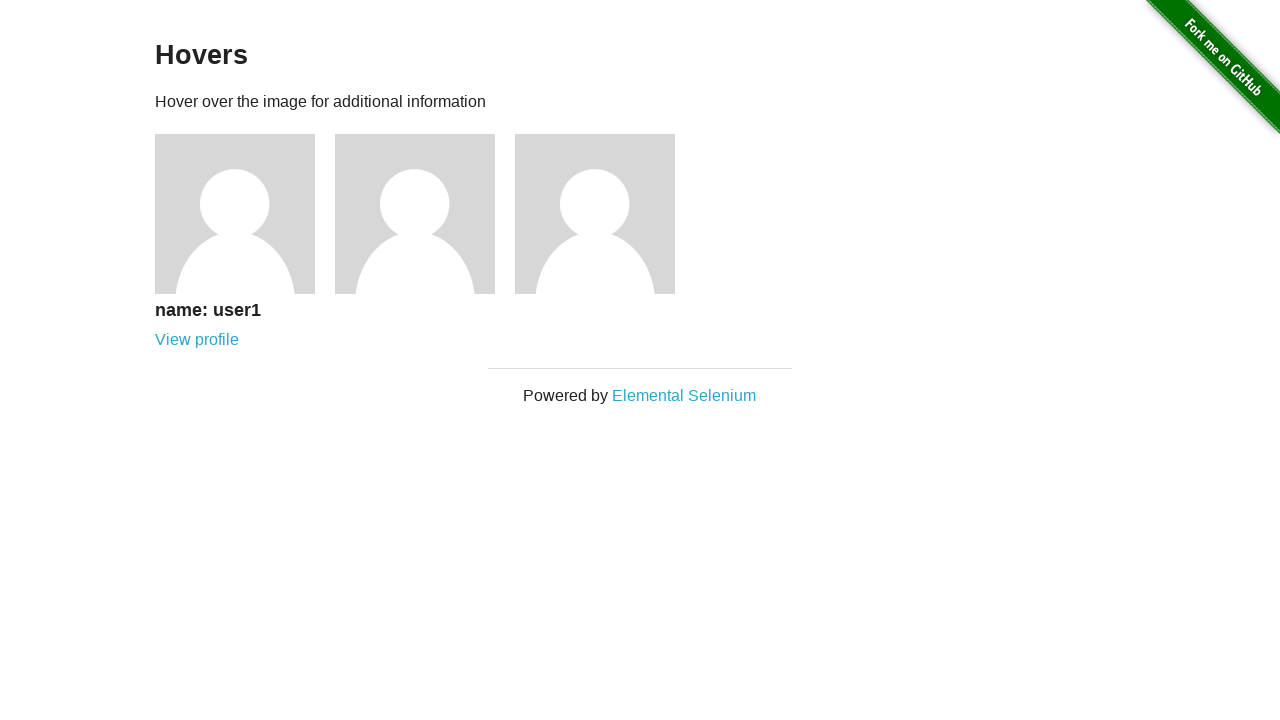

Verified profile name is visible in figure 1 after hover
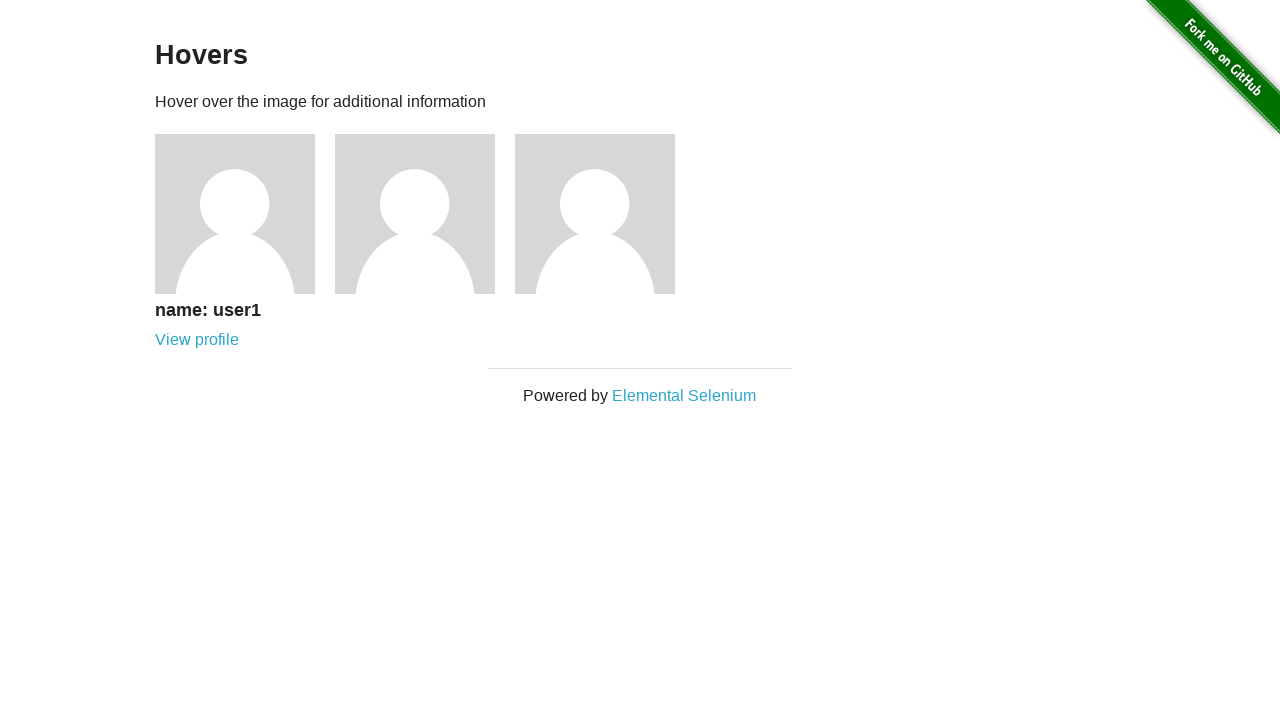

Verified profile link is visible in figure 1 after hover
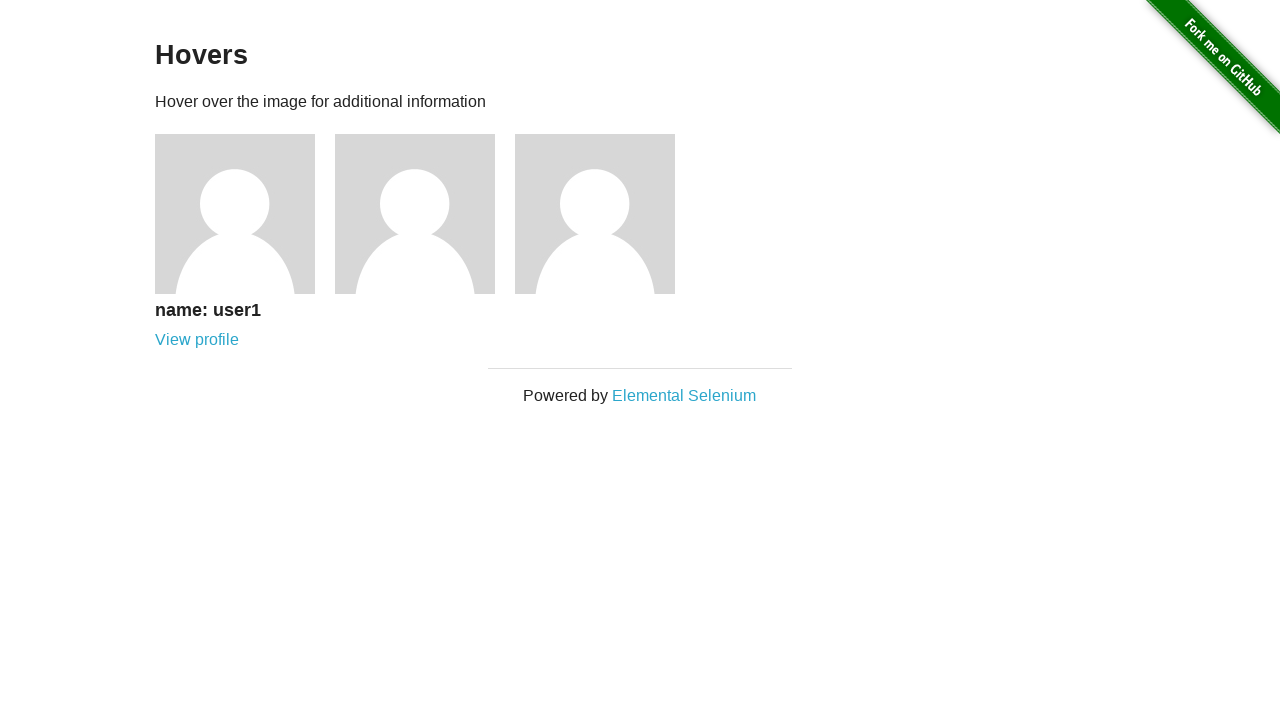

Selected figure 2 of 3
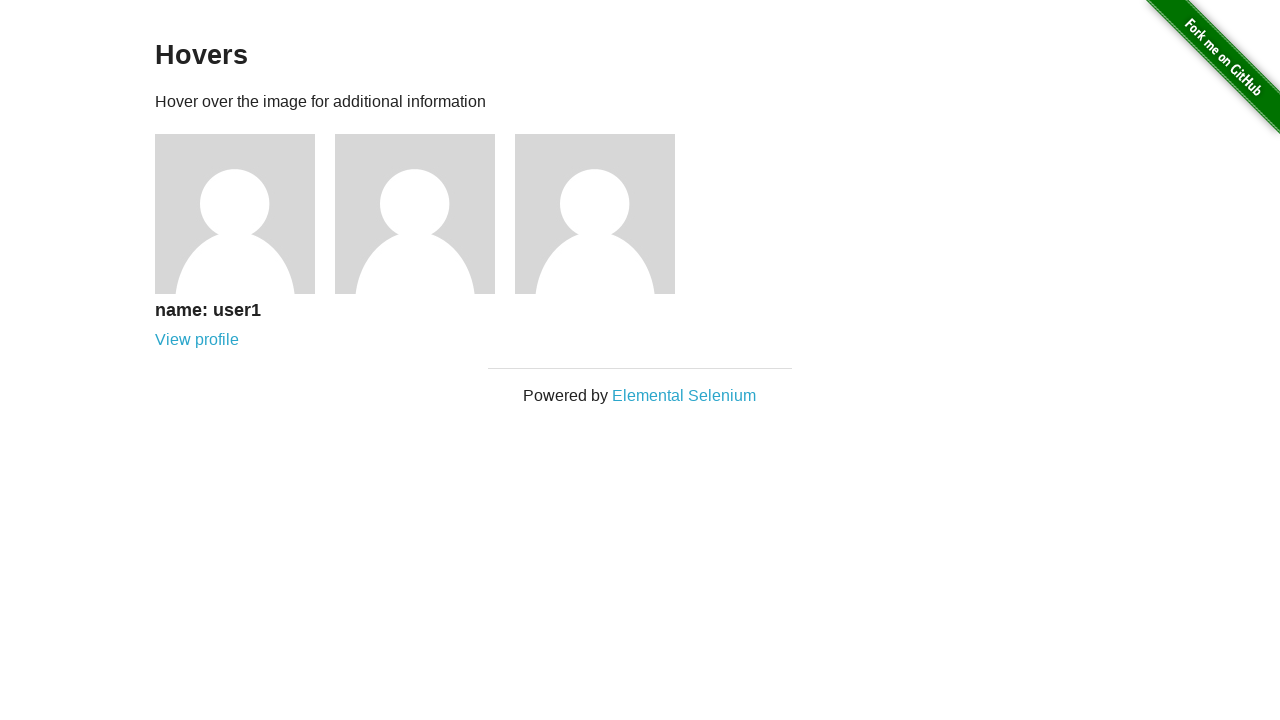

Hovered over figure 2 to reveal hidden profile information at (425, 214) on .figure >> nth=1
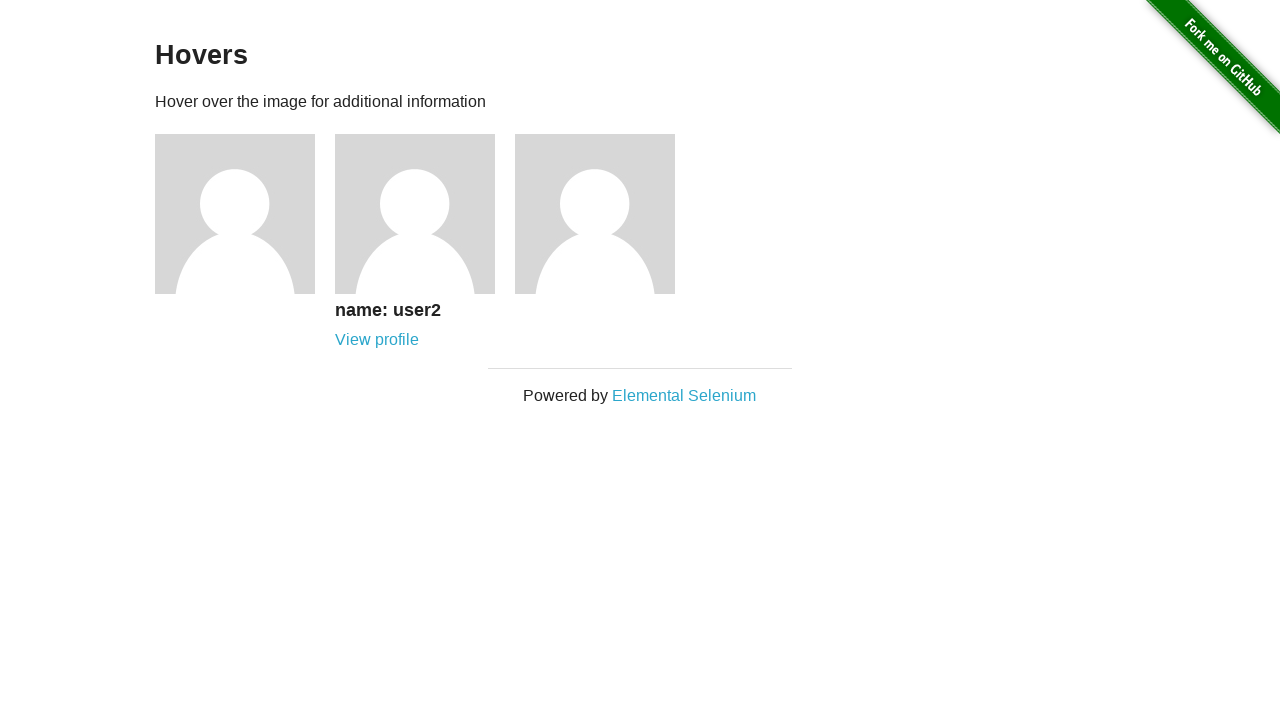

Verified profile name is visible in figure 2 after hover
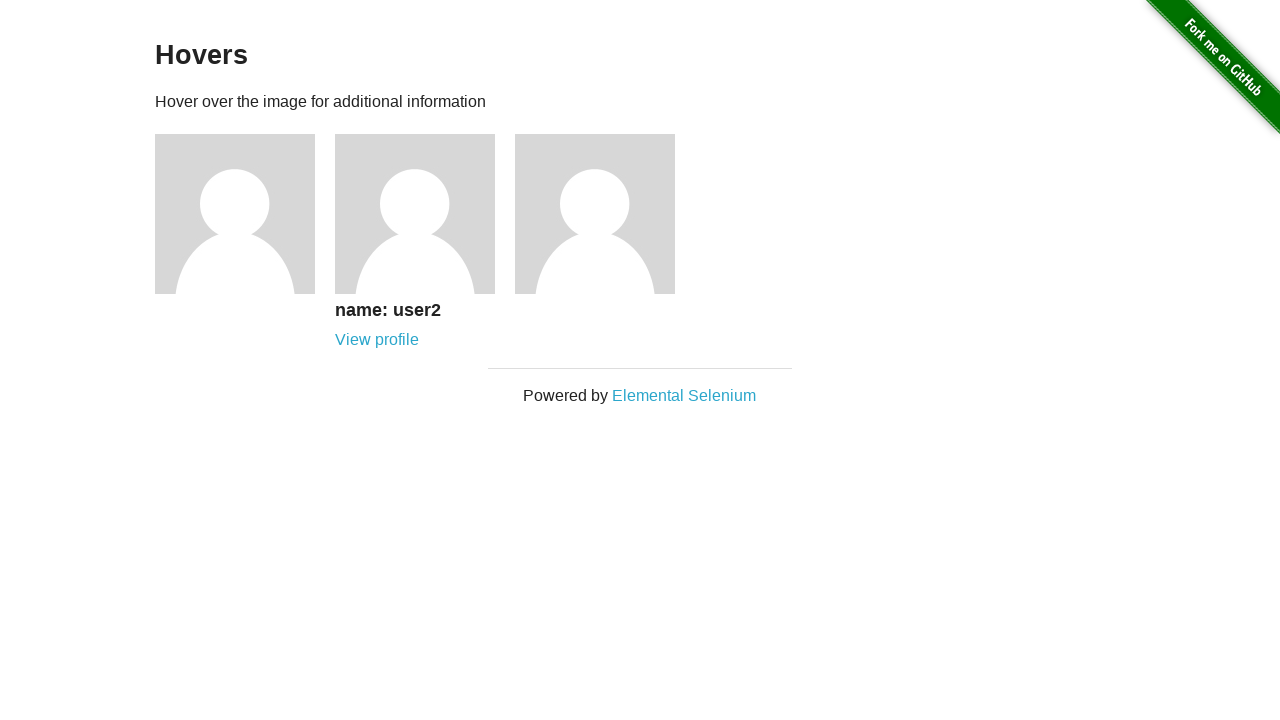

Verified profile link is visible in figure 2 after hover
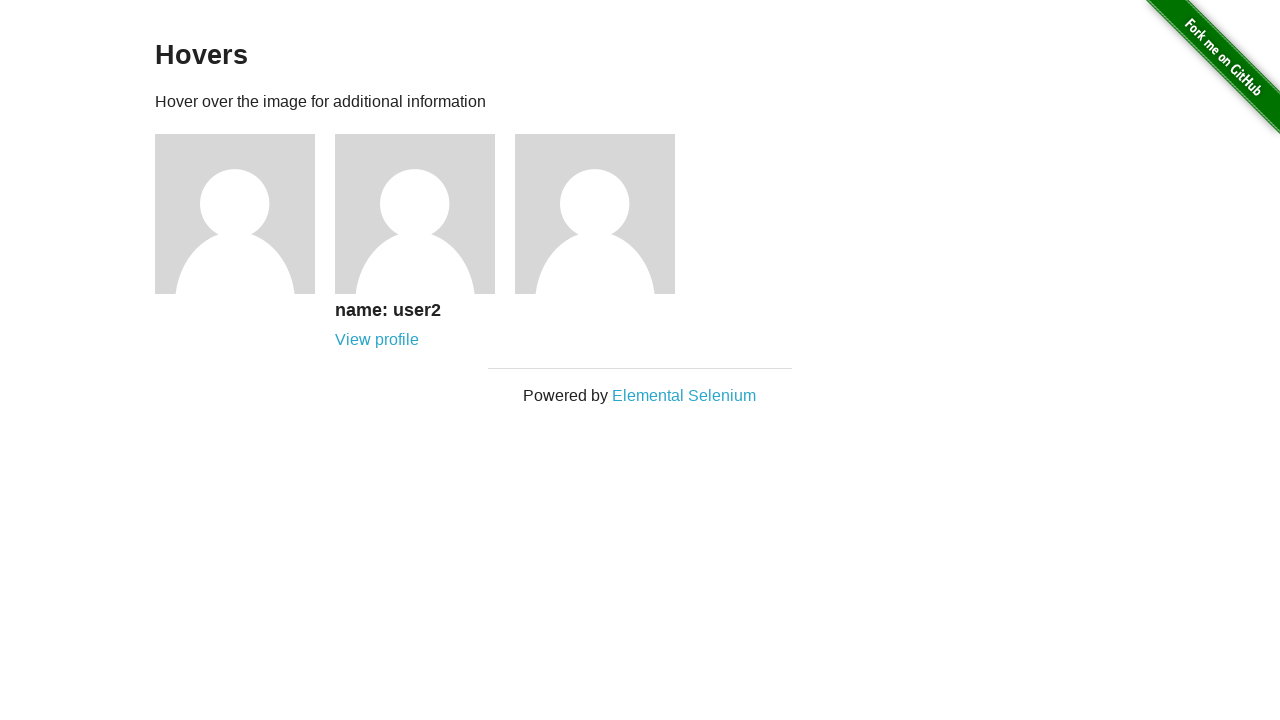

Selected figure 3 of 3
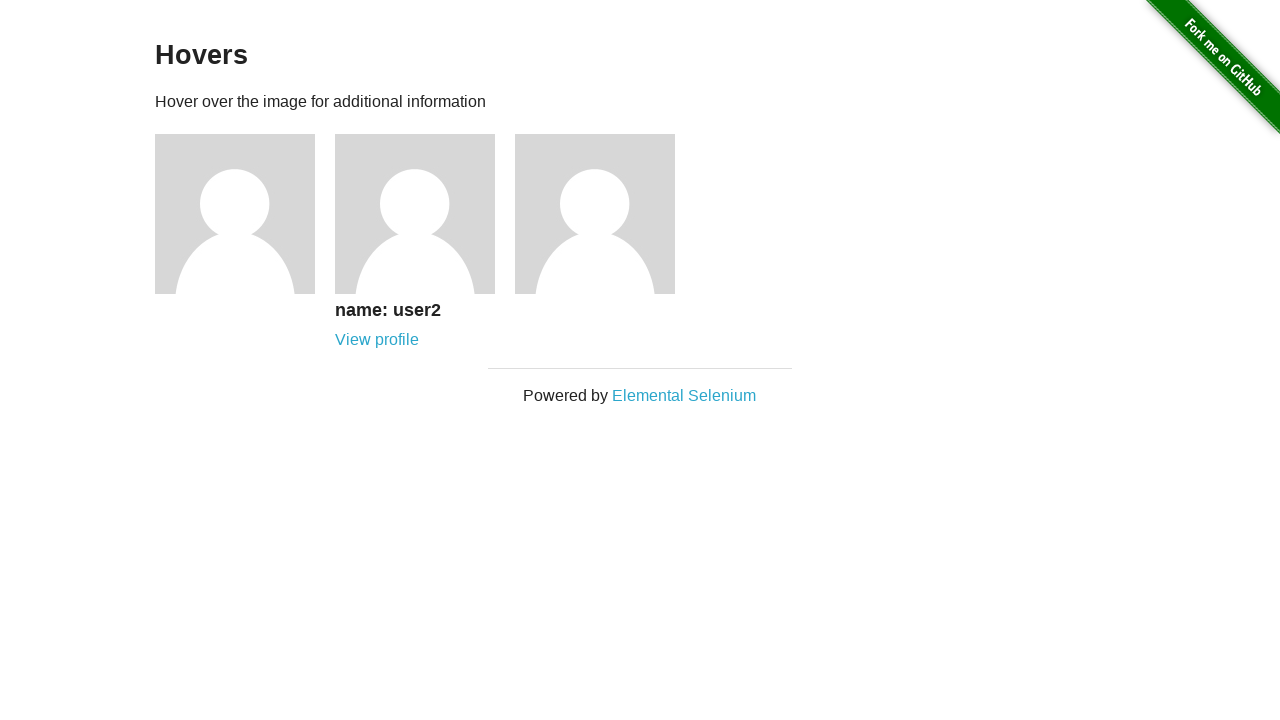

Hovered over figure 3 to reveal hidden profile information at (605, 214) on .figure >> nth=2
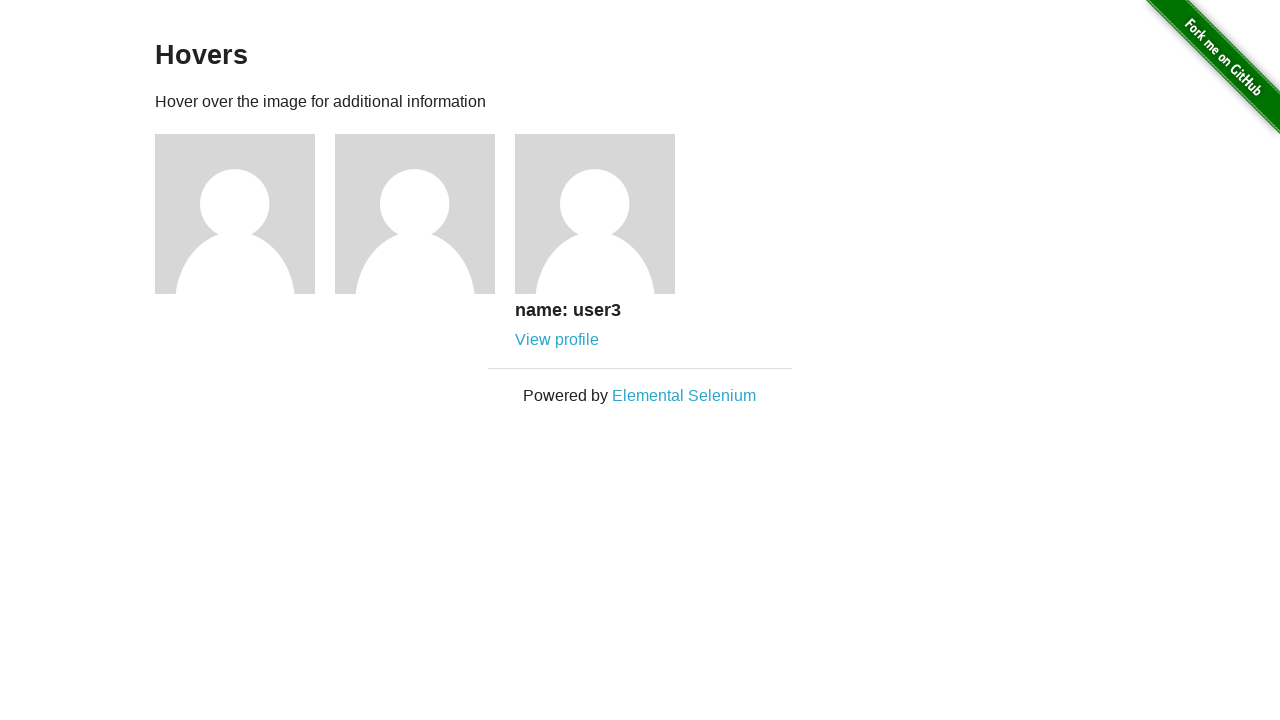

Verified profile name is visible in figure 3 after hover
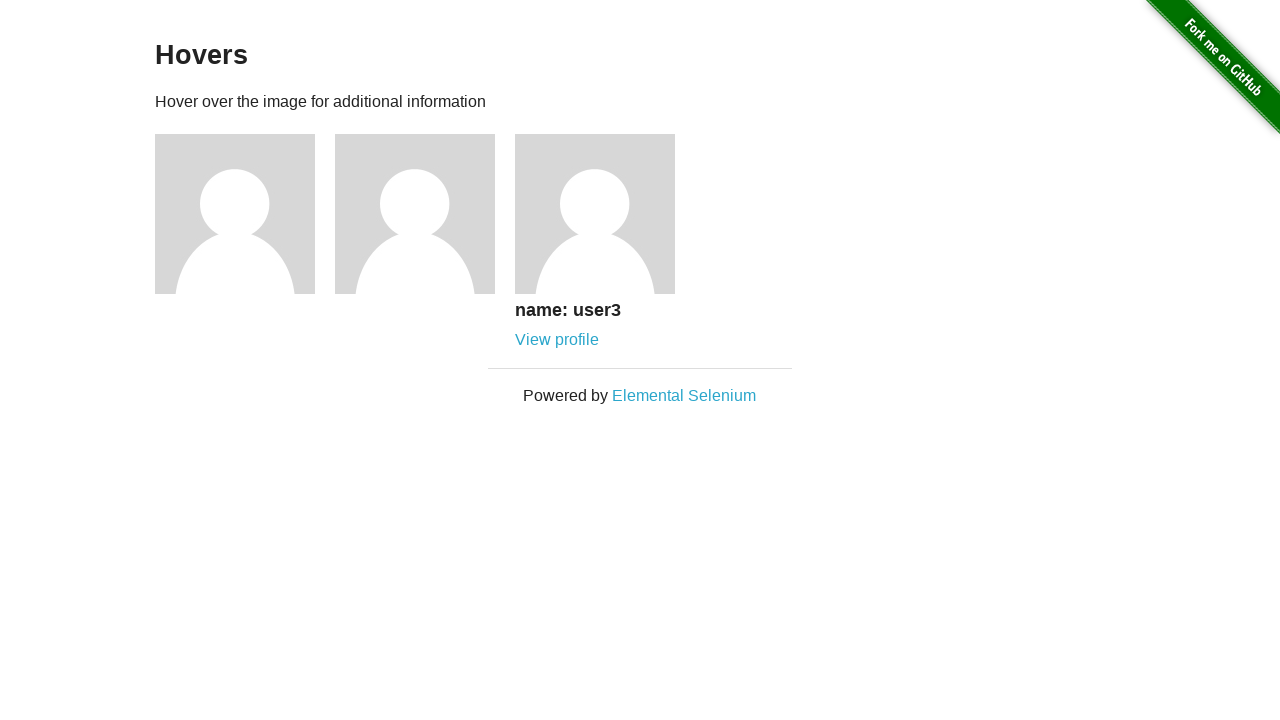

Verified profile link is visible in figure 3 after hover
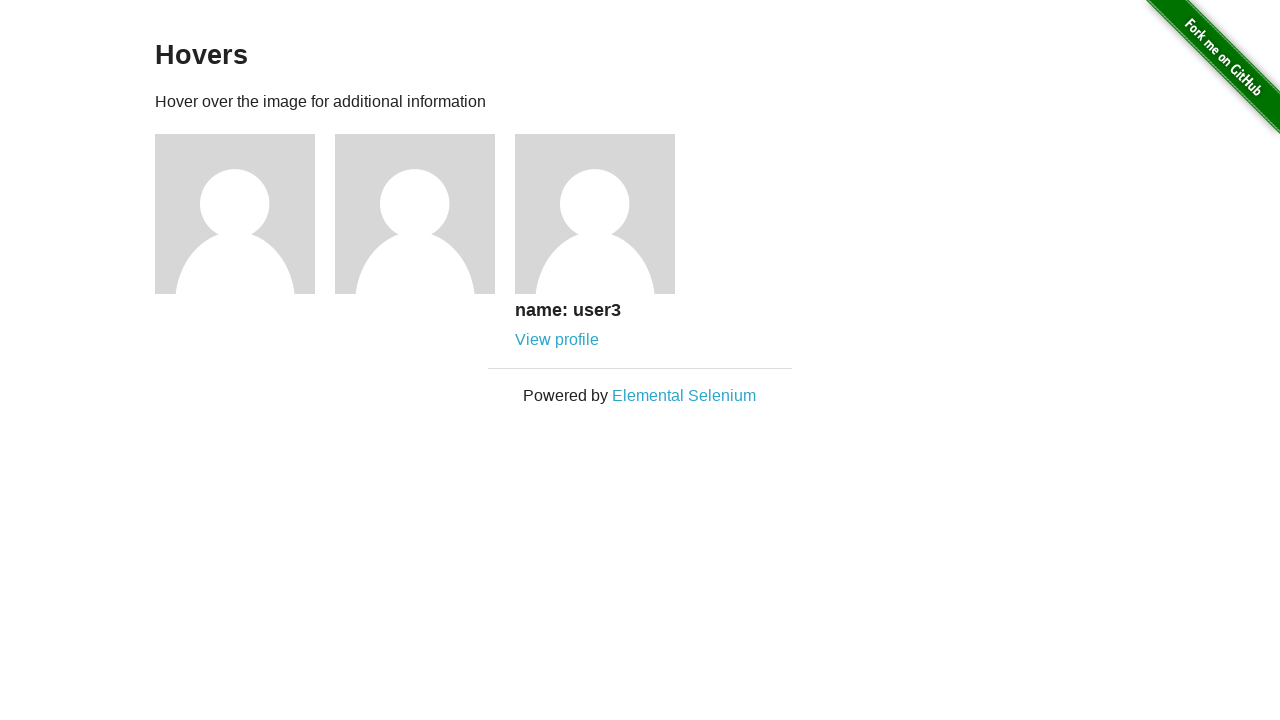

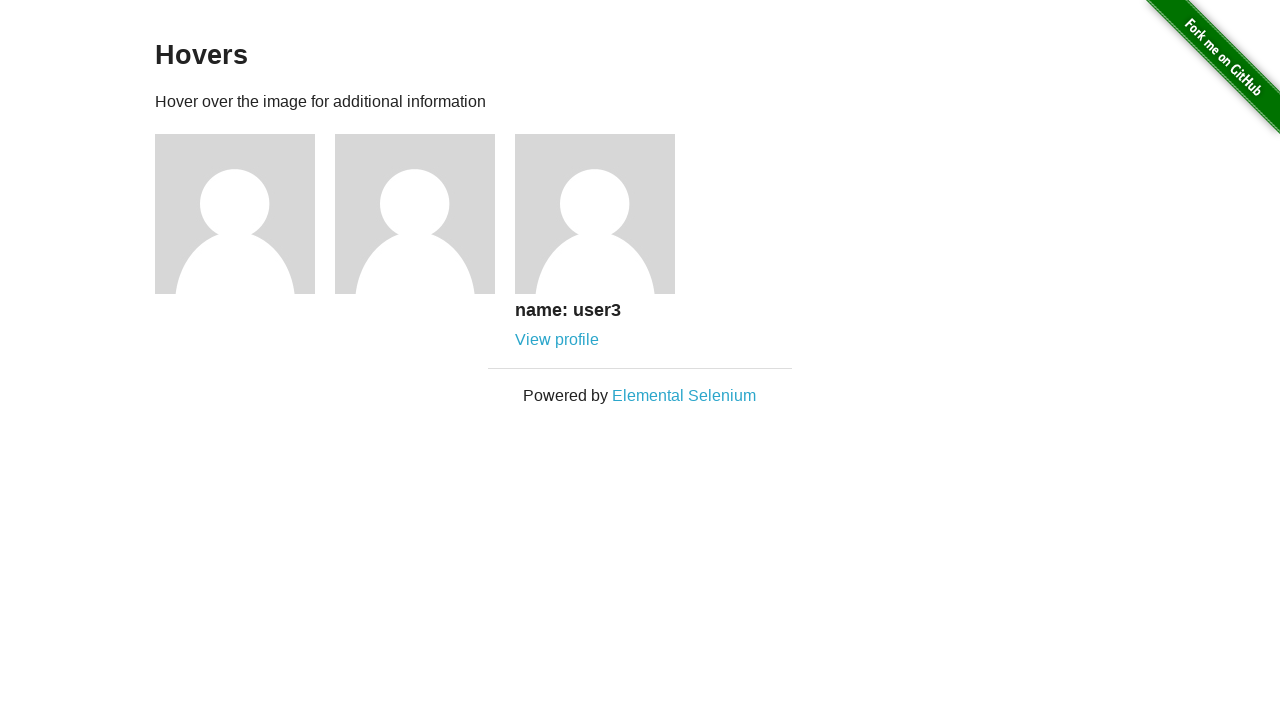